Demonstrates various element locator strategies by navigating to multiple DemoQA pages and verifying that specific elements can be found using different selector types (ID, name, class, link text, CSS selector, XPath).

Starting URL: https://demoqa.com/automation-practice-form

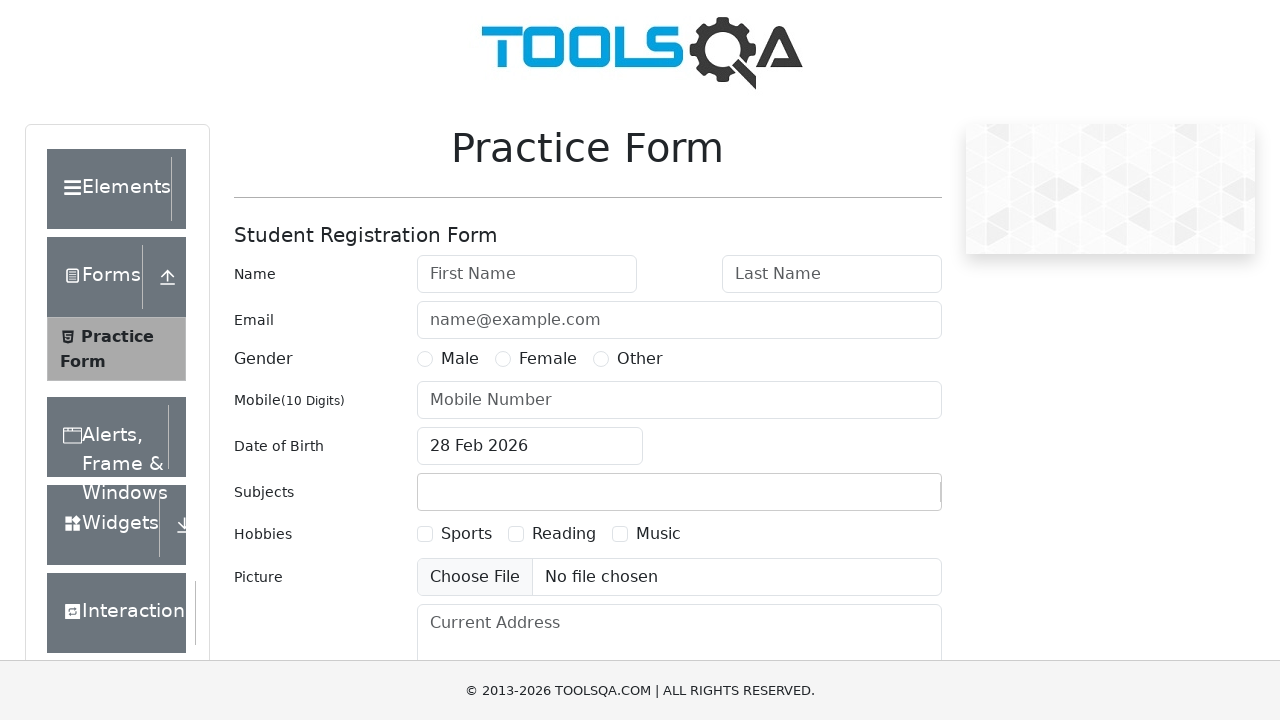

Waited for firstName element by ID selector
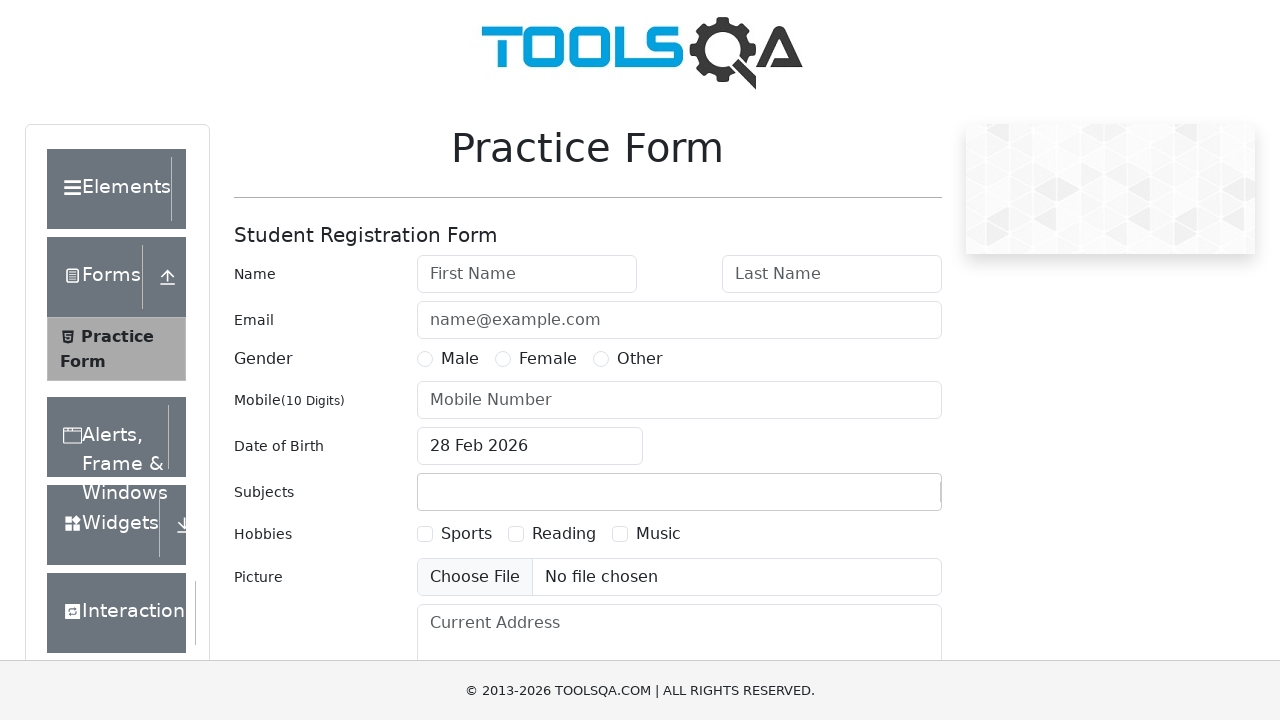

Navigated to automation practice form page
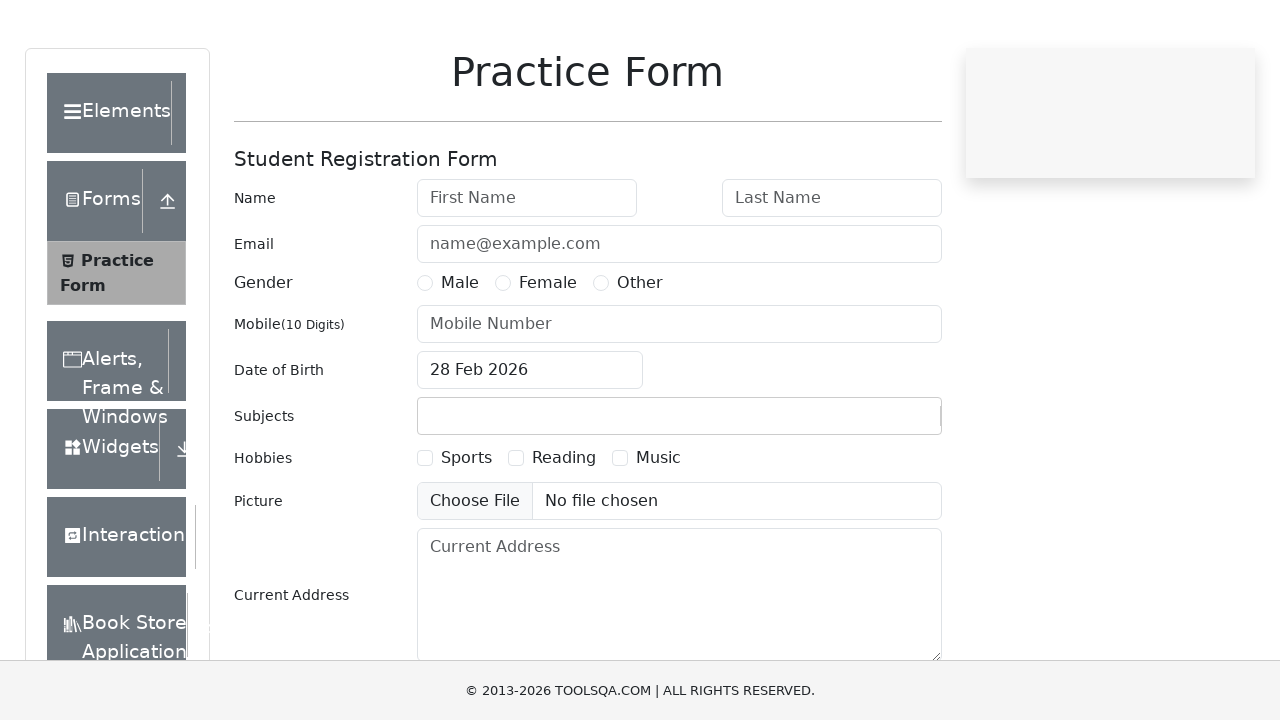

Waited for gender element by name attribute selector
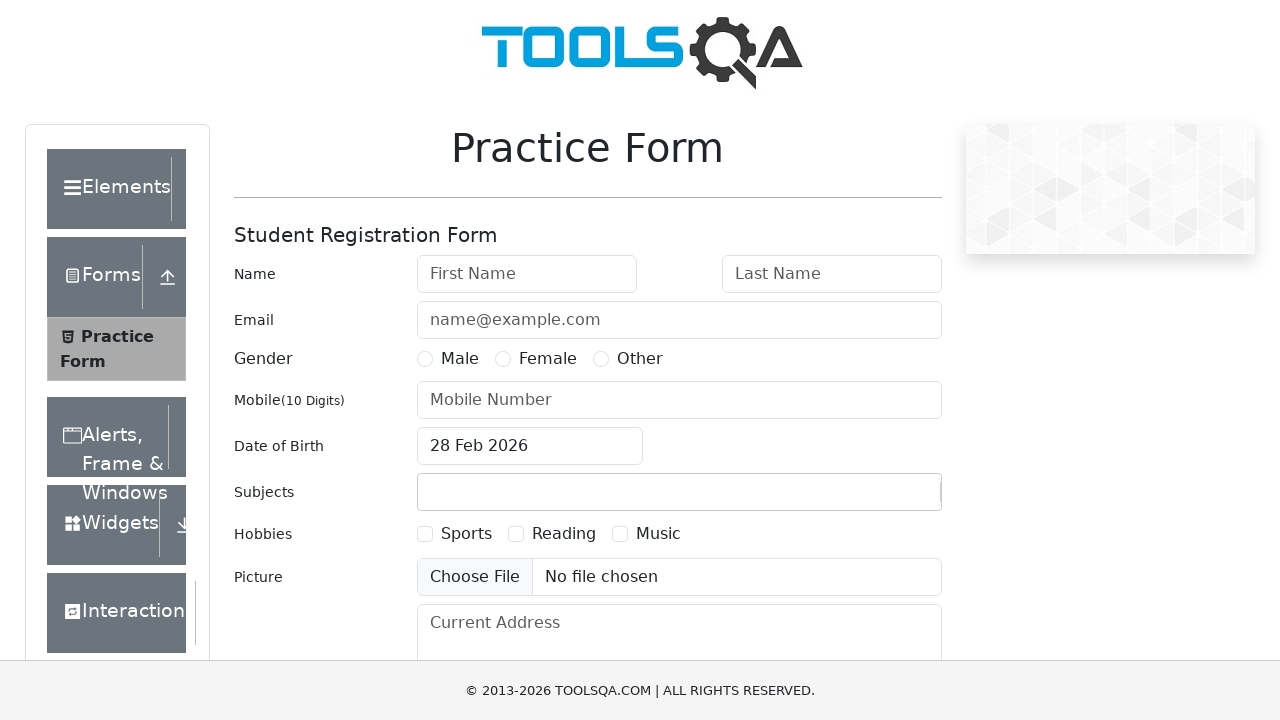

Waited for practice-form-wrapper element by class name selector
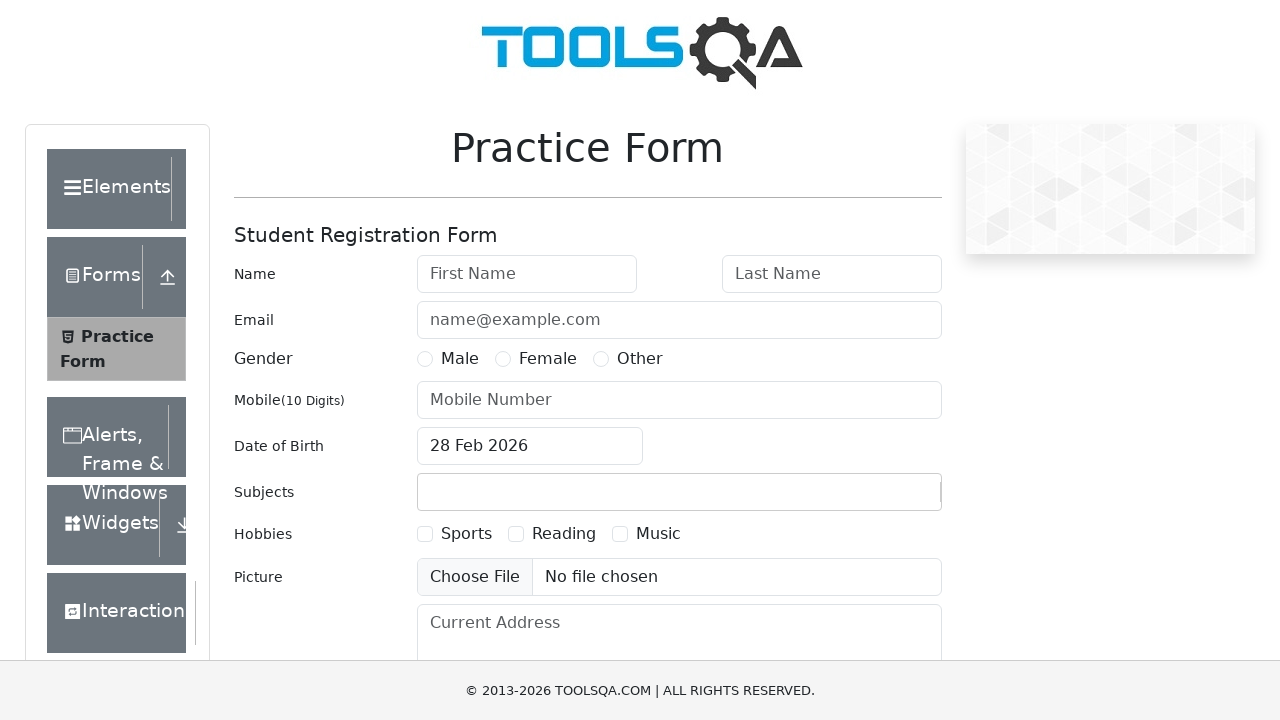

Navigated to links page
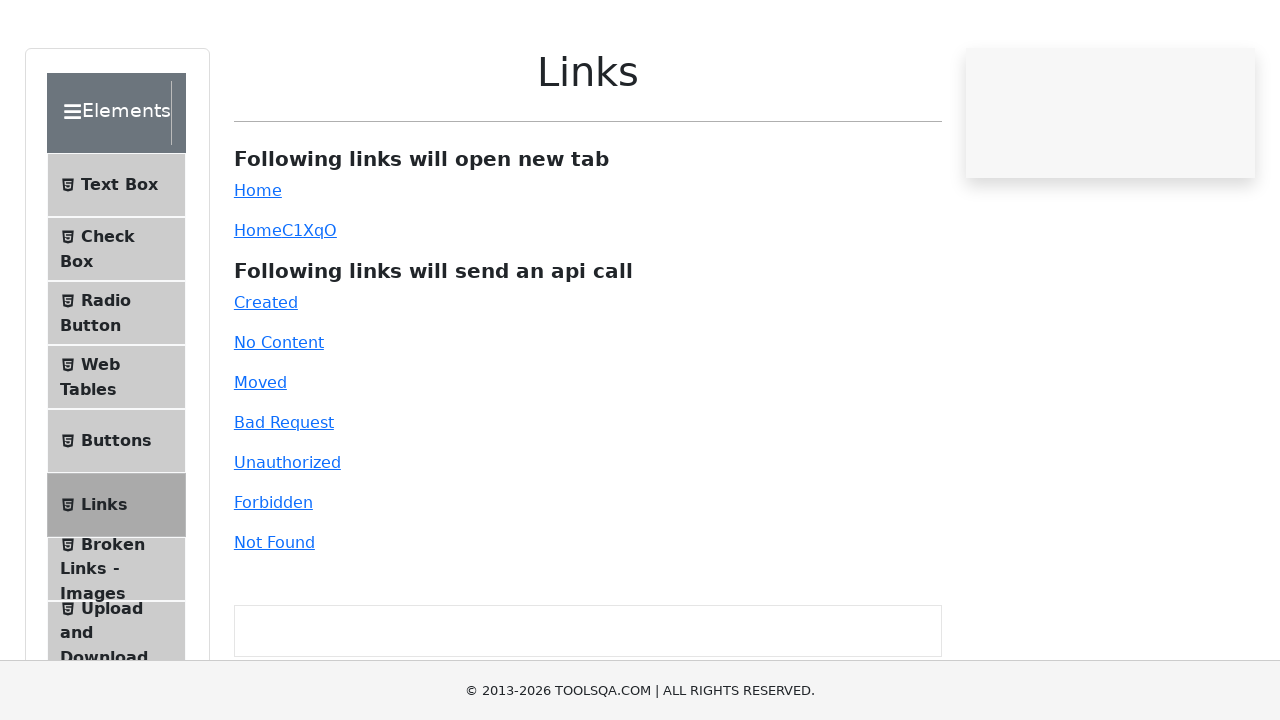

Waited for Home link by exact text selector
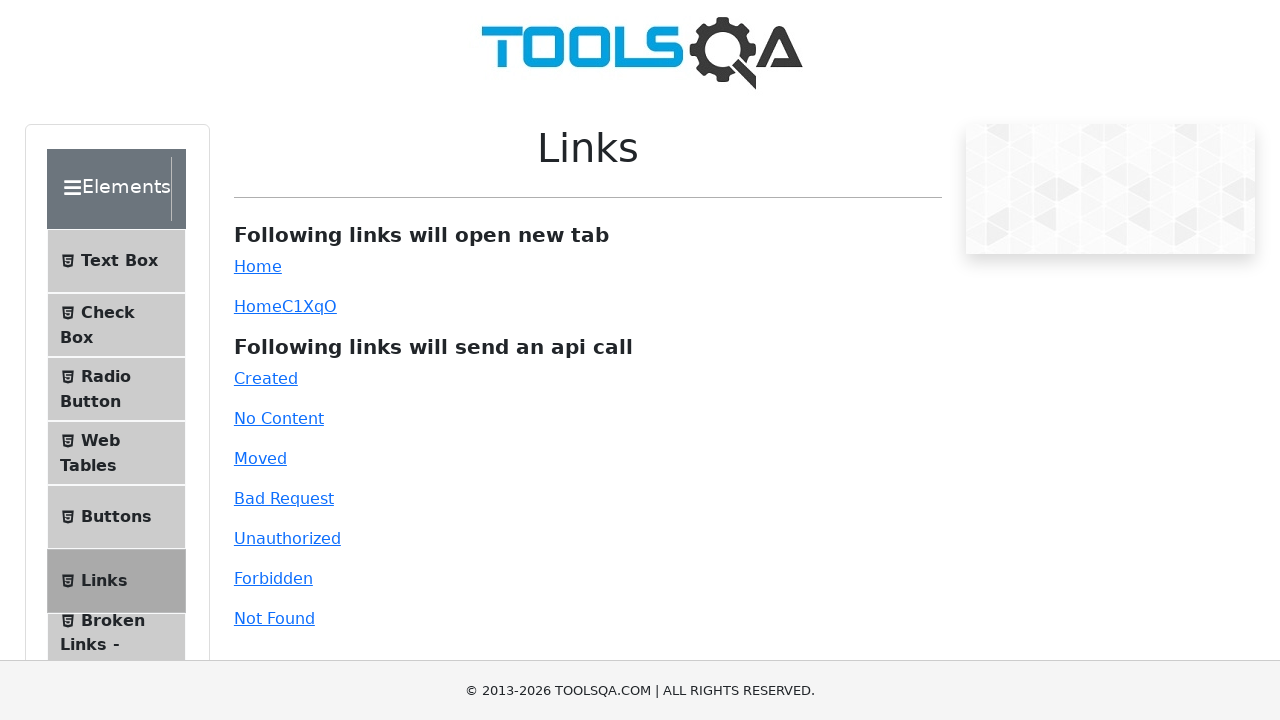

Waited for link matching regex pattern 'Ho.*' for partial link text
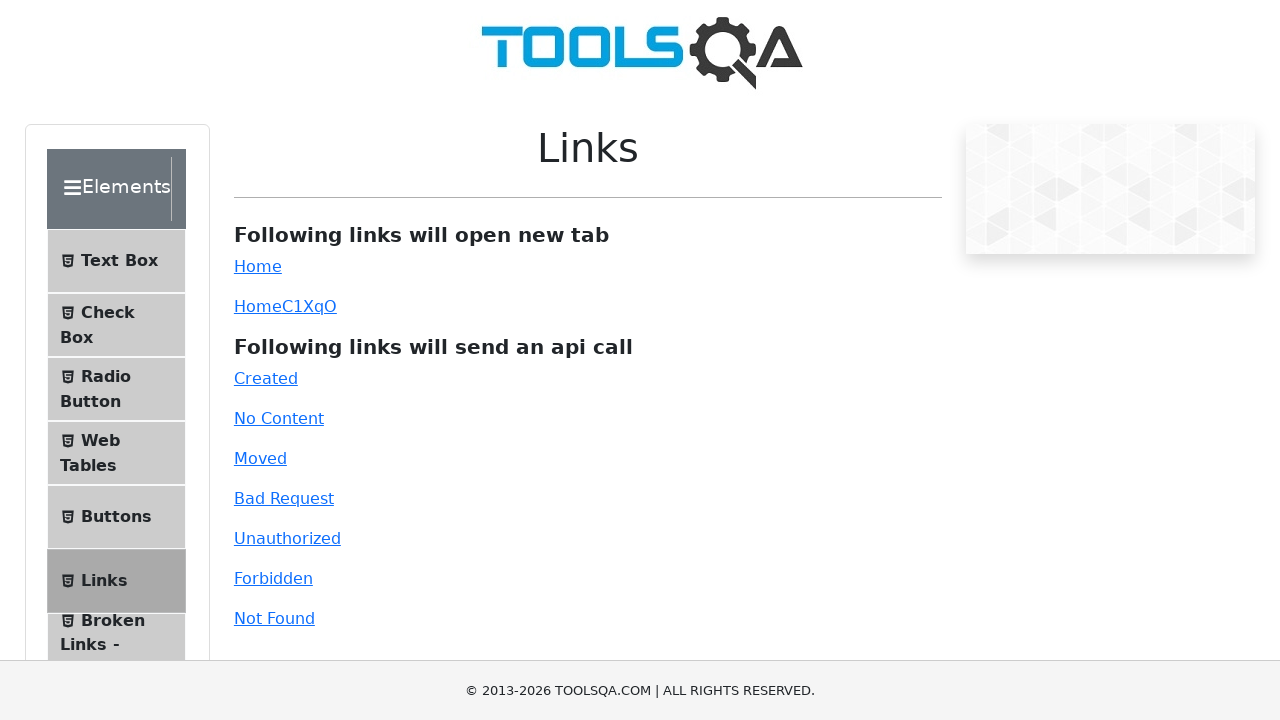

Waited for anchor tags to be present on links page
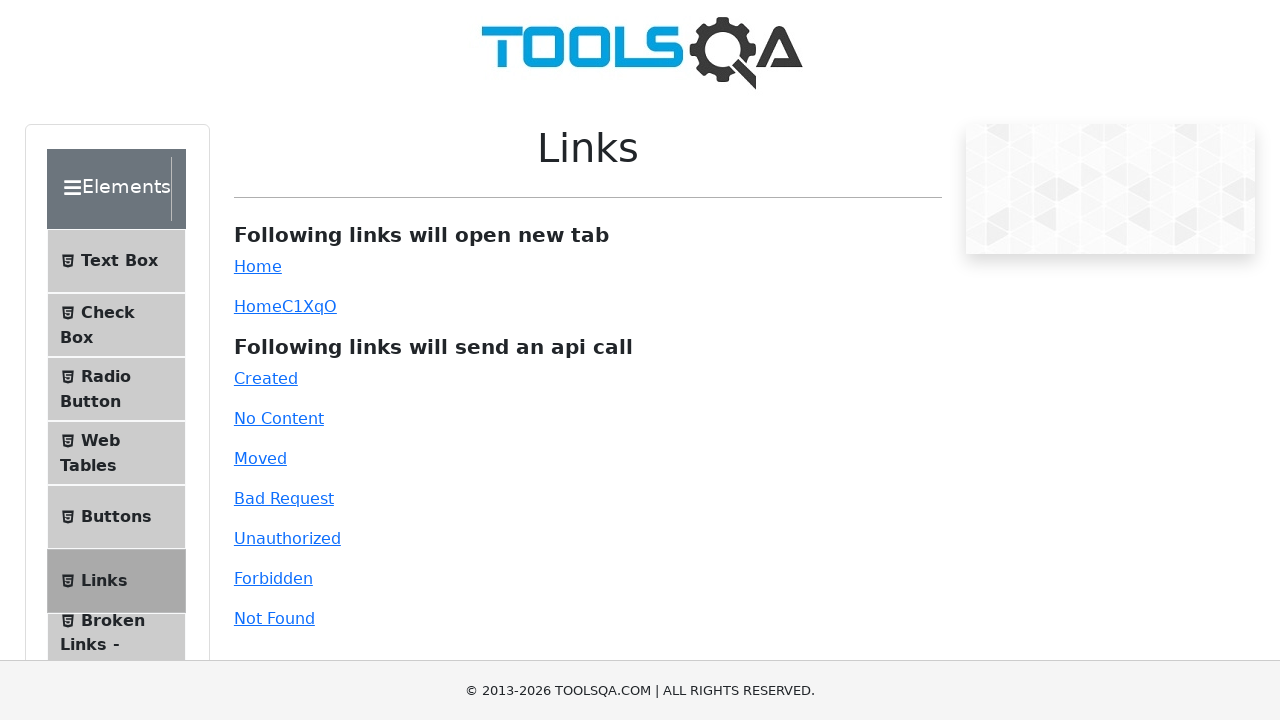

Navigated to text-box page
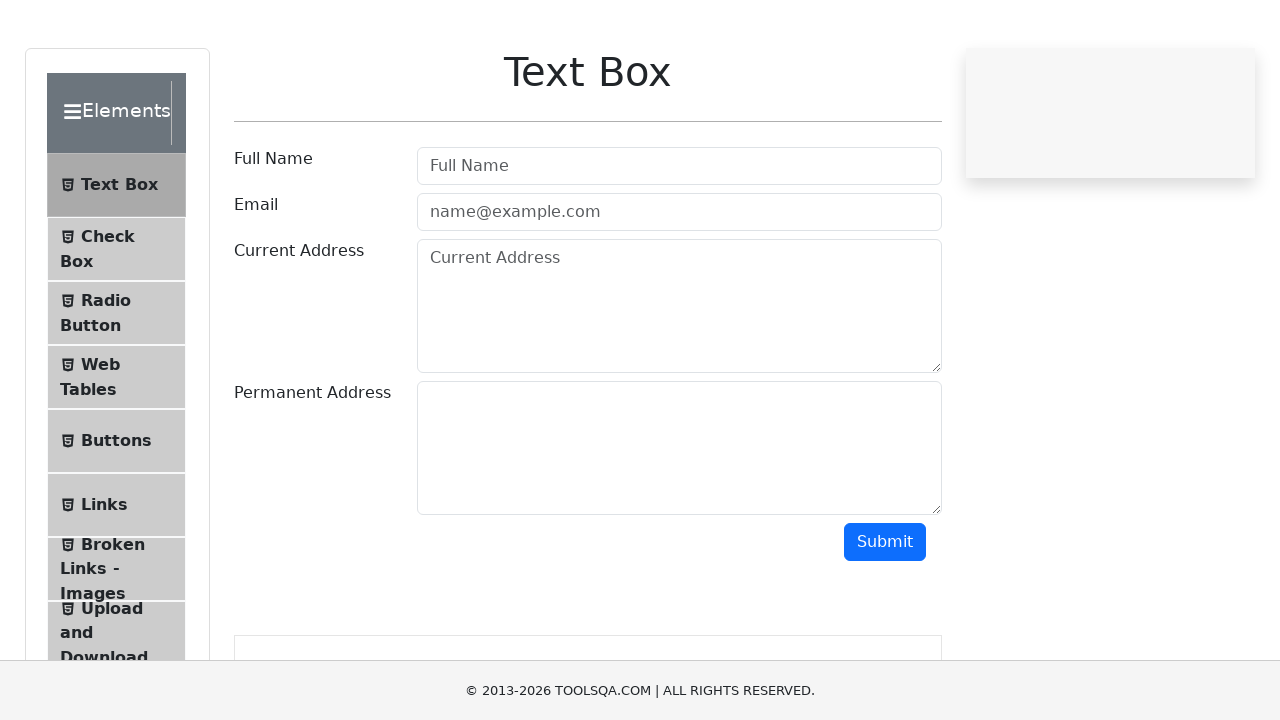

Waited for userName input element by CSS attribute selector
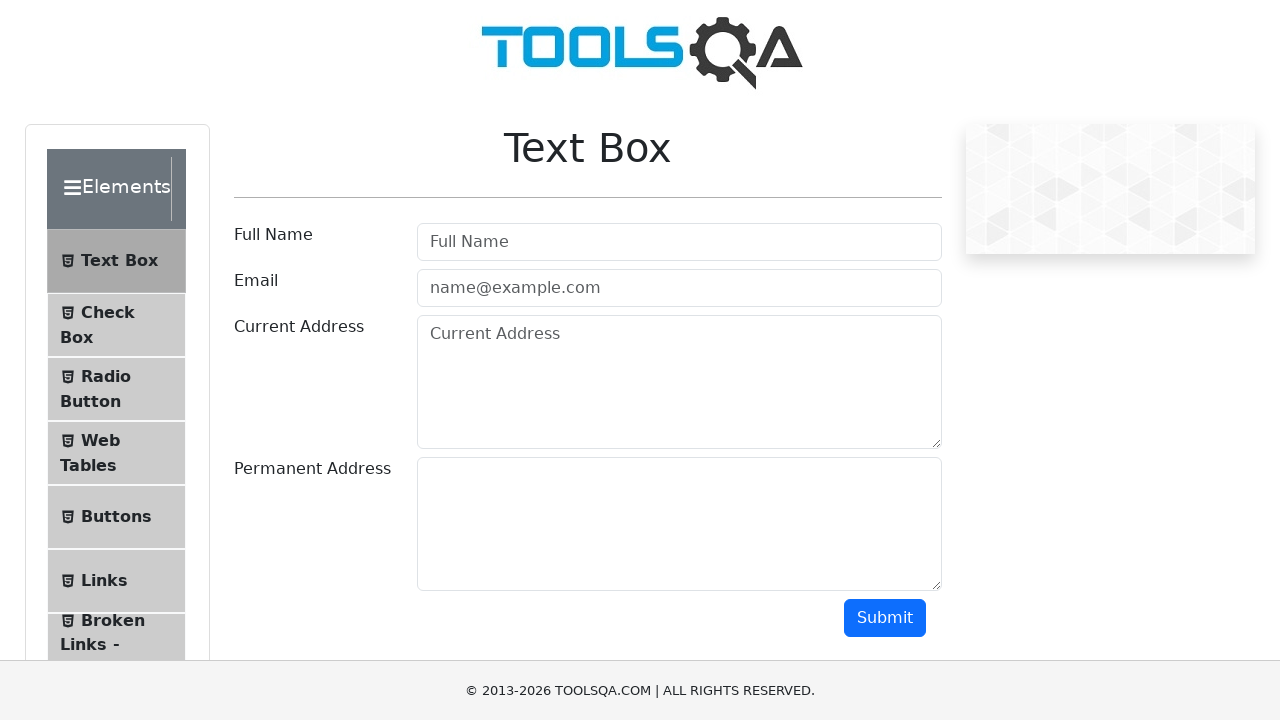

Waited for userName input element by ID selector (XPath equivalent)
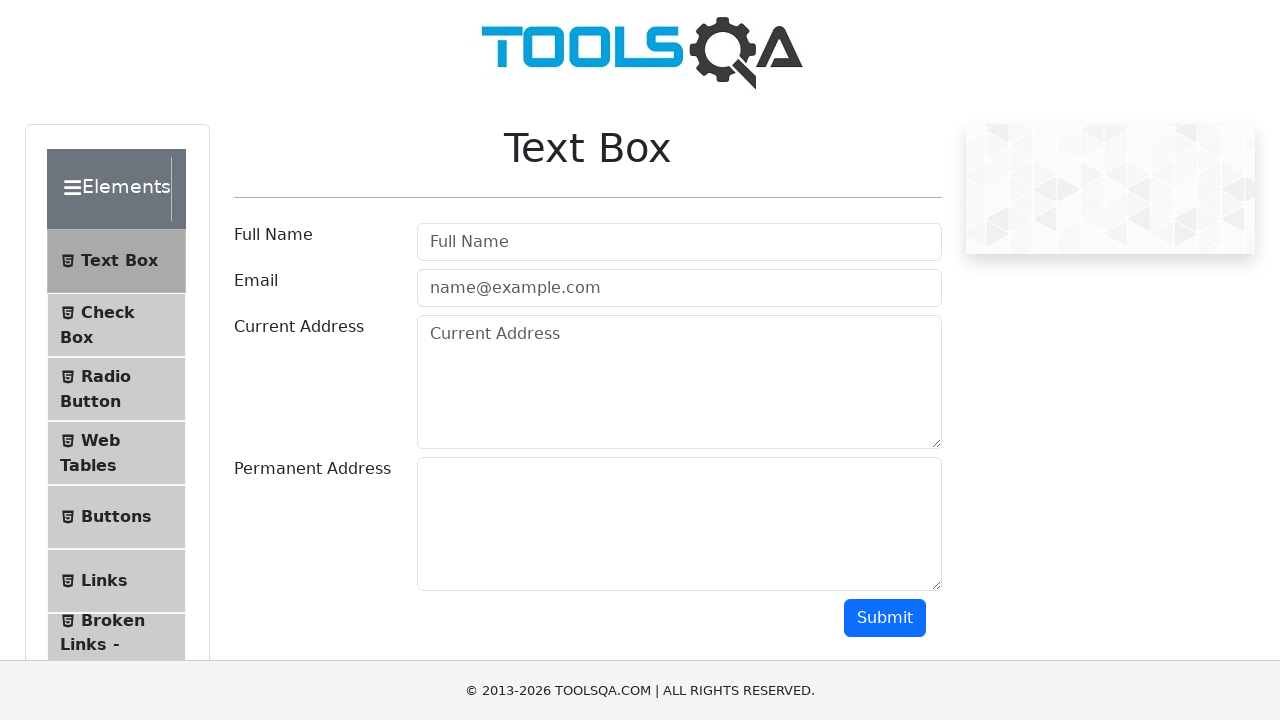

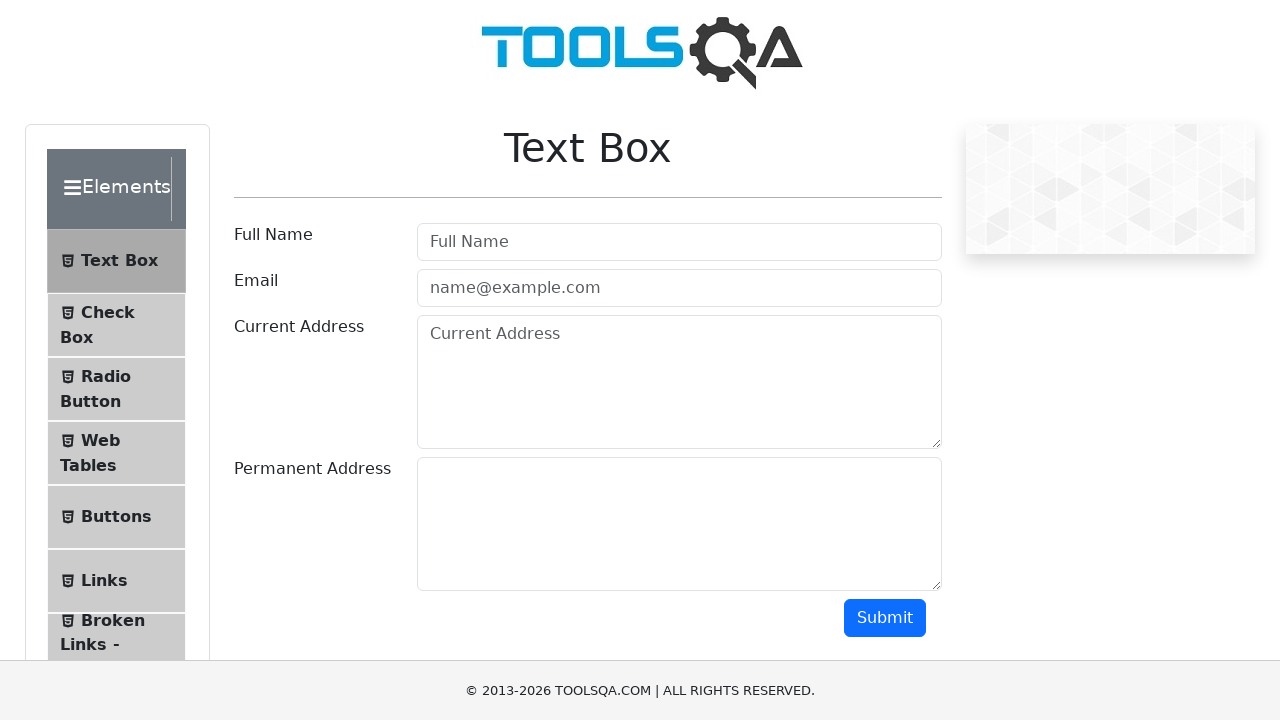